Tests double-click functionality by entering text in a field, double-clicking a "Copy Text" button, and verifying the text is copied to a second field

Starting URL: https://testautomationpractice.blogspot.com/

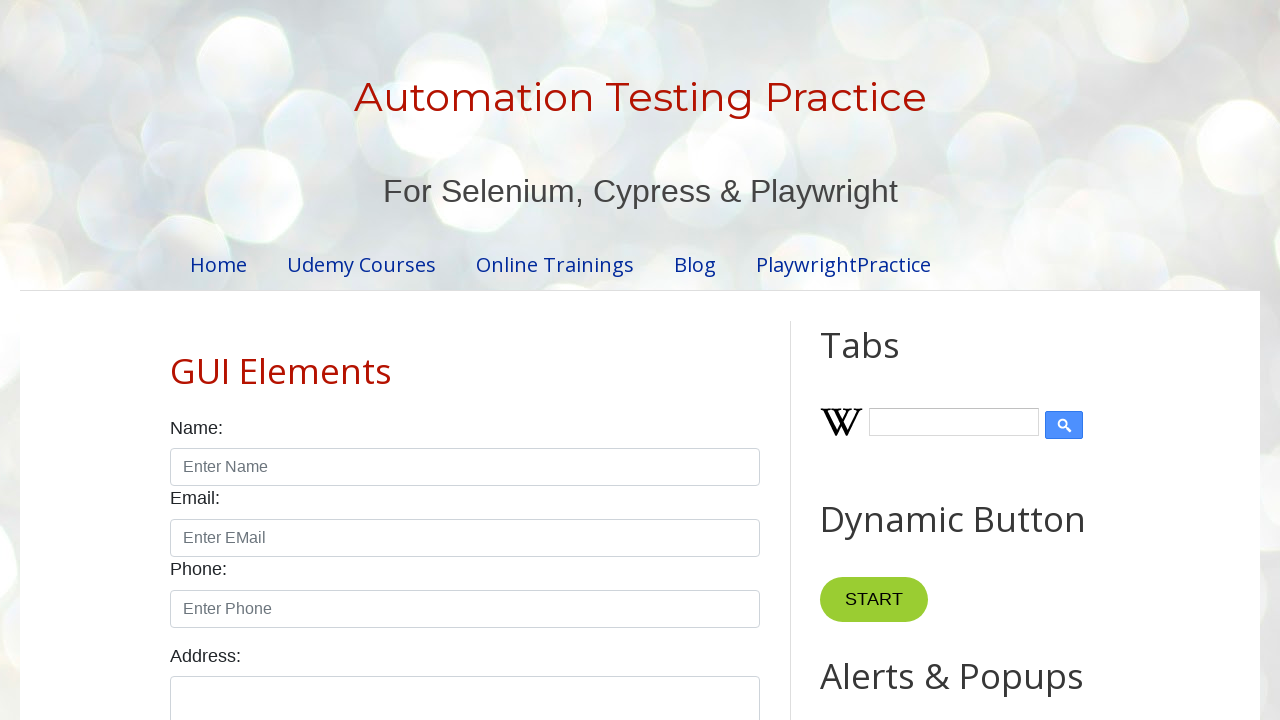

Cleared the first input field (field1) on xpath=//input[@id='field1']
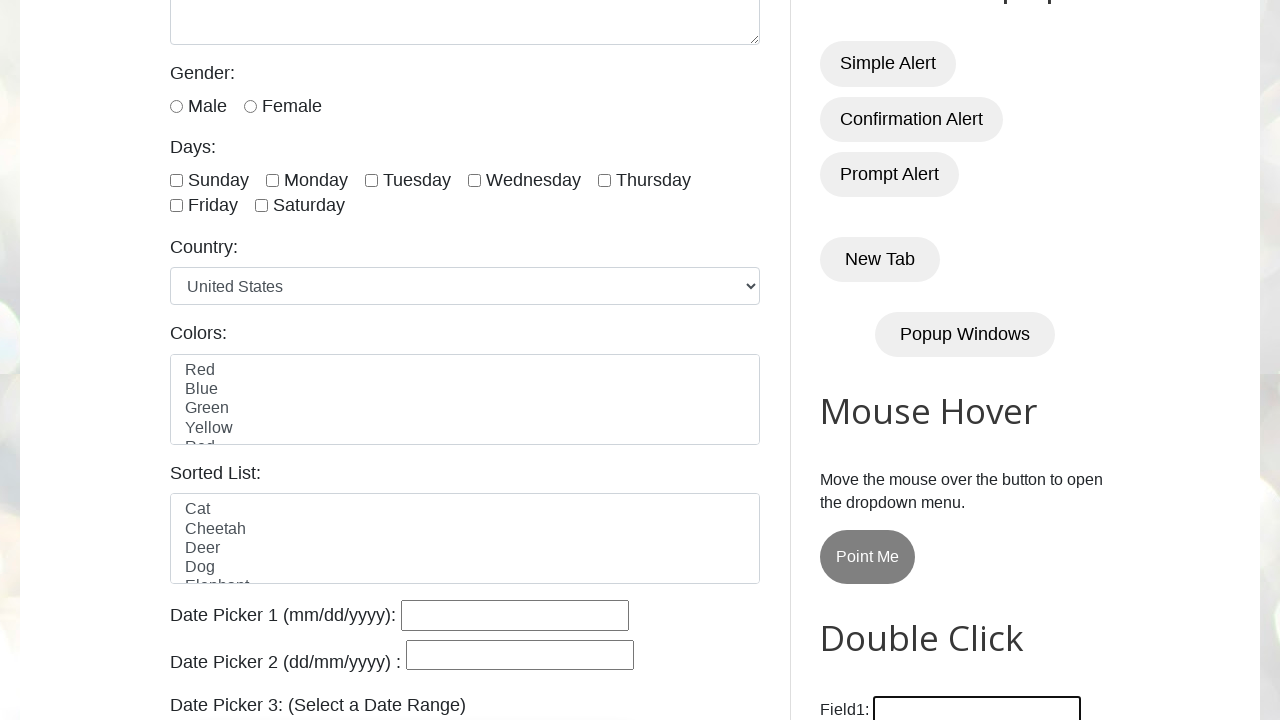

Filled the first input field with 'yes' on xpath=//input[@id='field1']
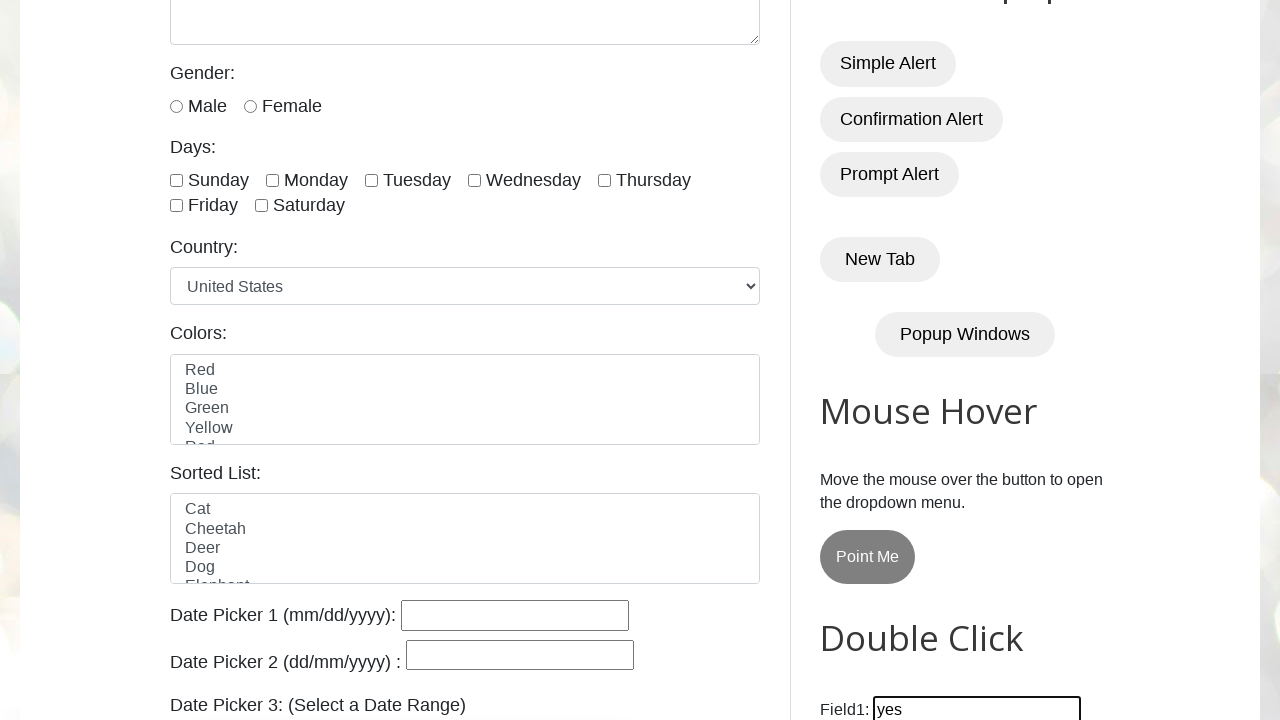

Double-clicked the 'Copy Text' button at (885, 360) on xpath=//button[normalize-space()='Copy Text']
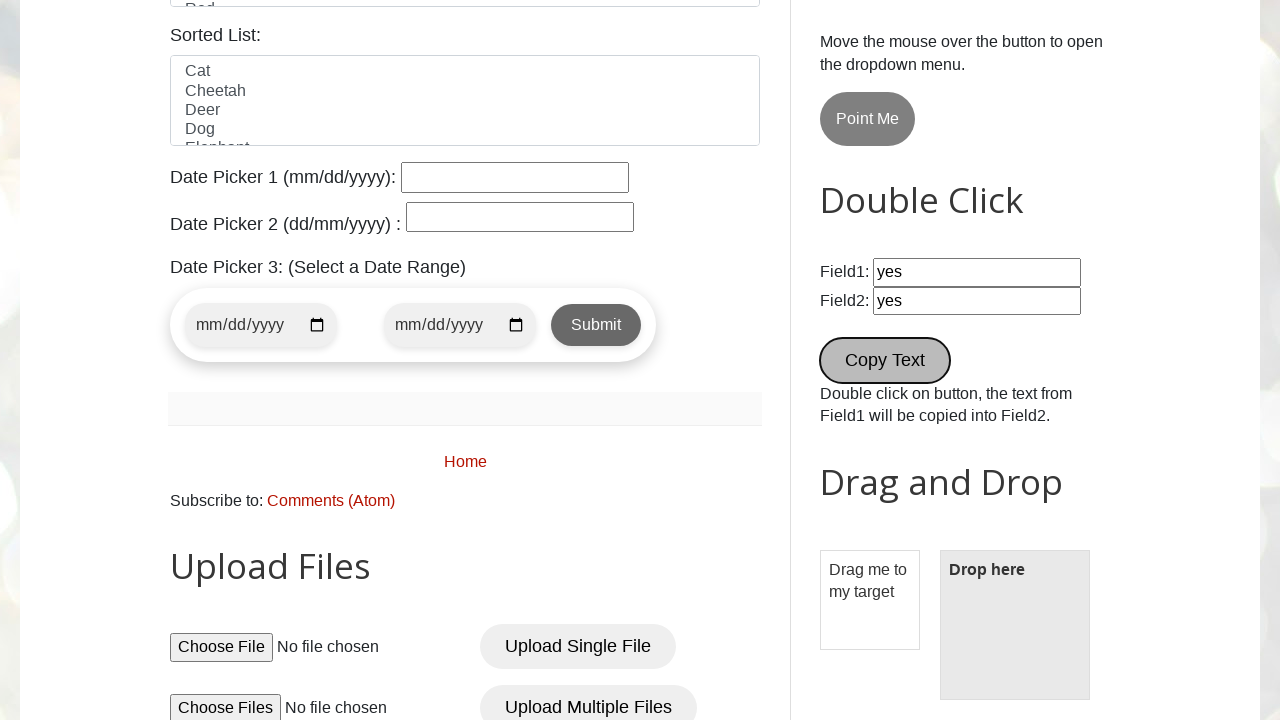

Waited 500ms for copy action to complete
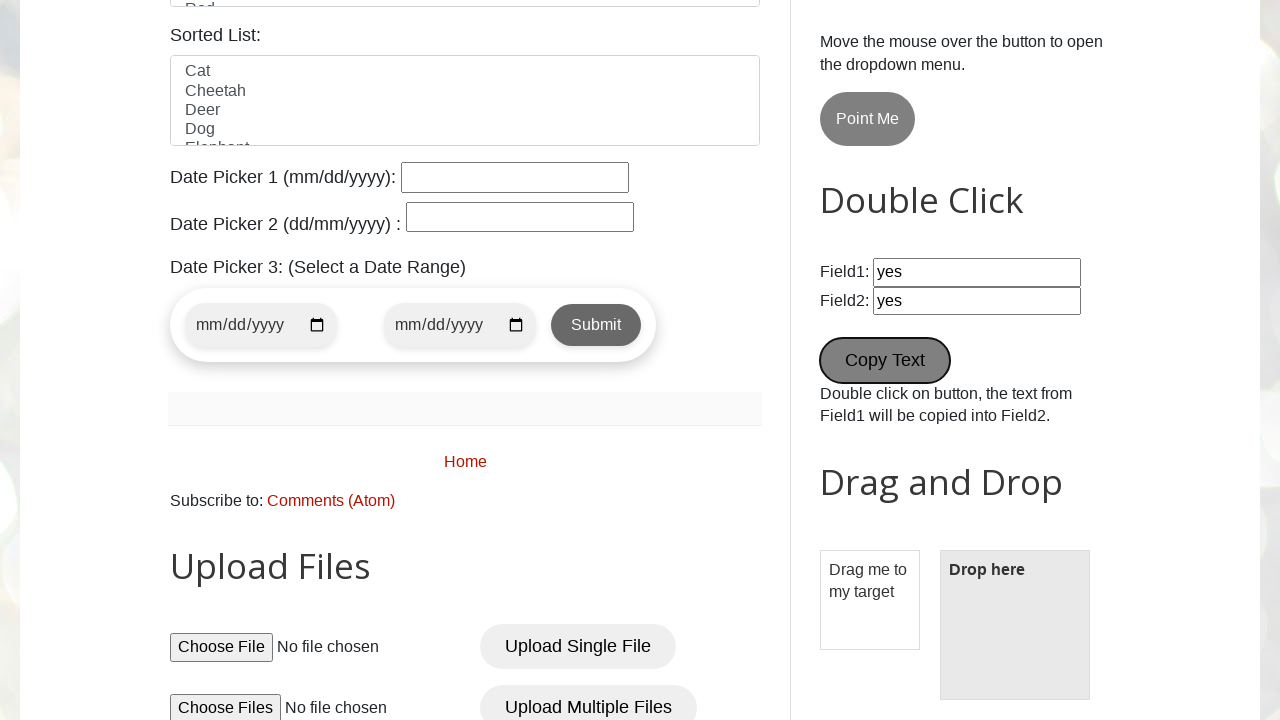

Retrieved value from second field: 'yes'
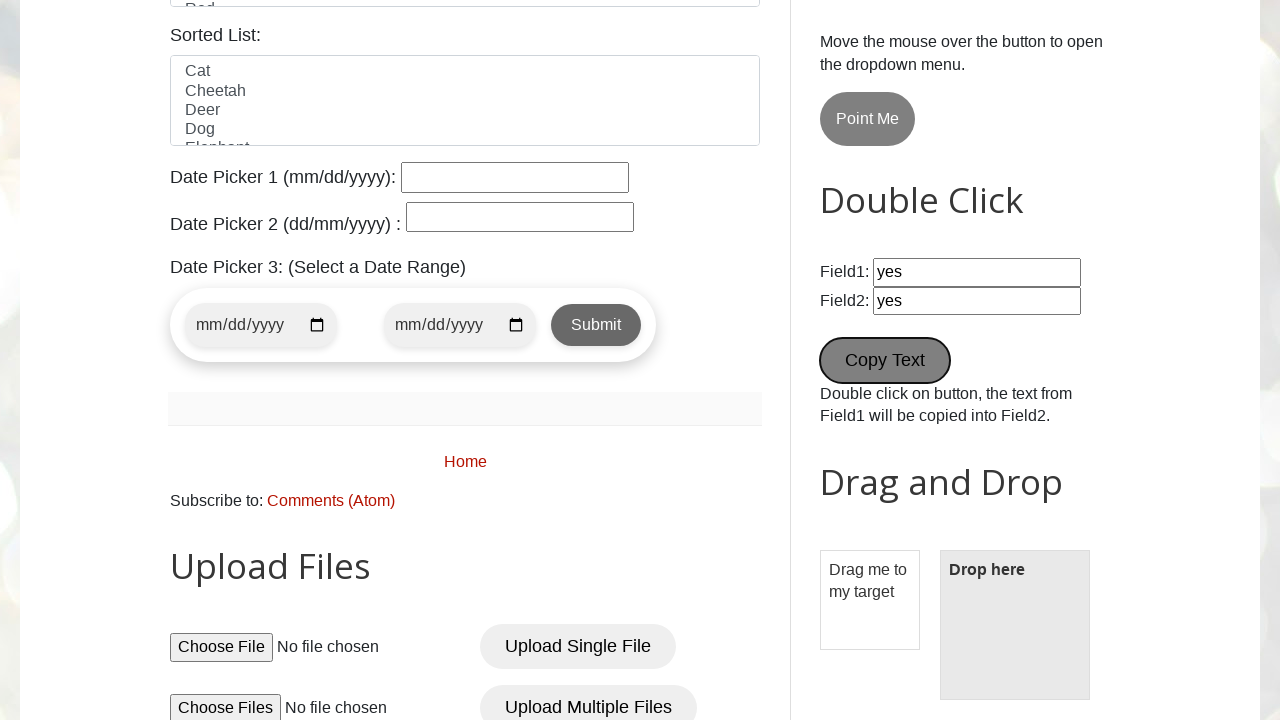

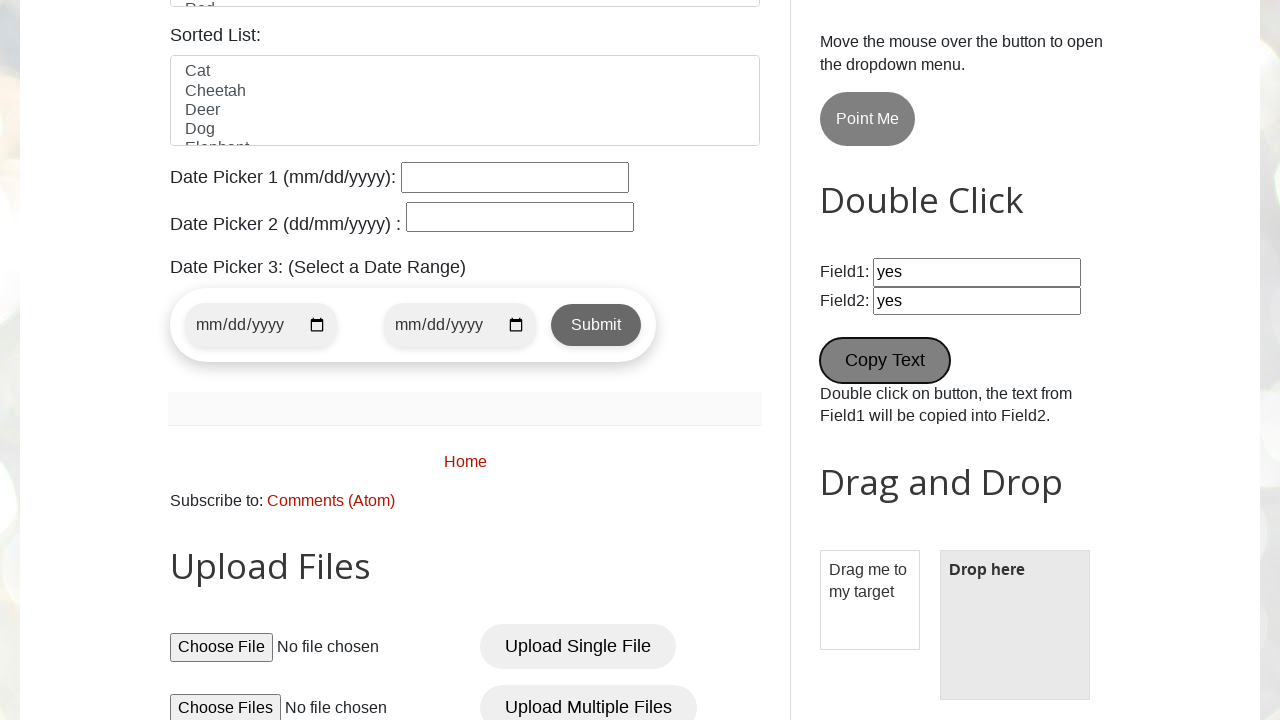